Waits for a specific price to appear, then books an item and solves a mathematical challenge by calculating a logarithmic expression

Starting URL: http://suninjuly.github.io/explicit_wait2.html

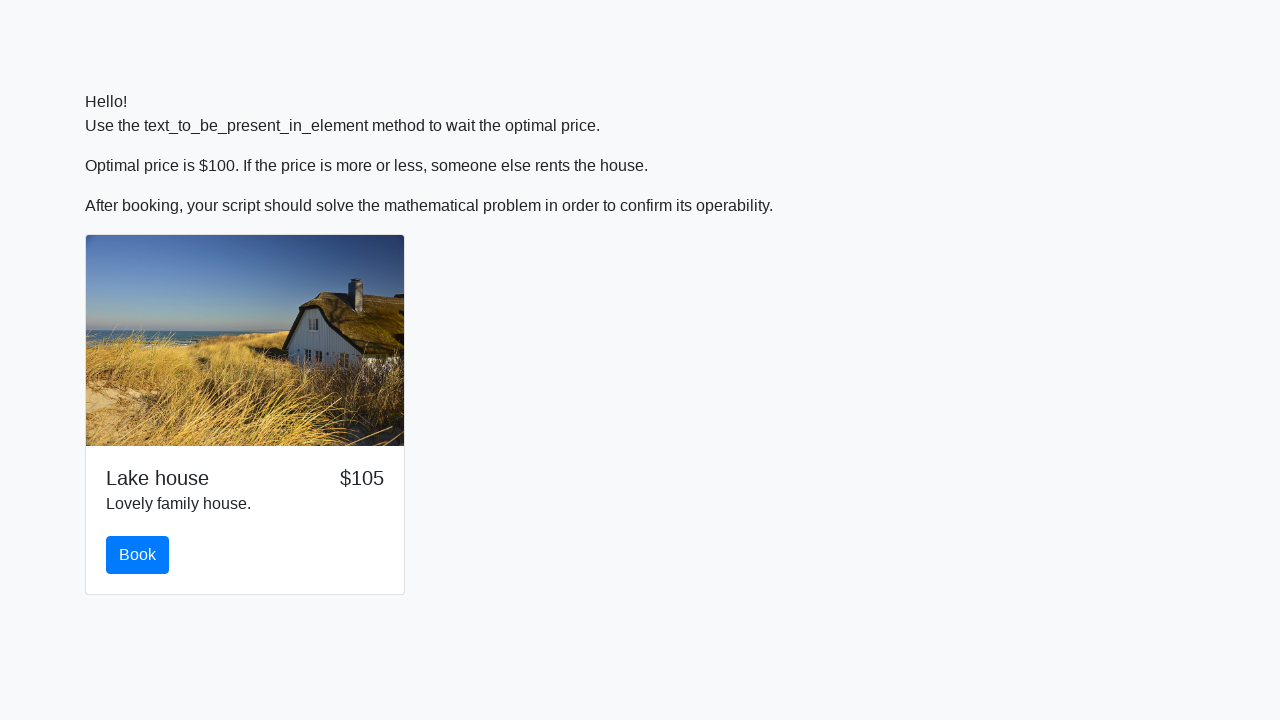

Waited for price to become $100
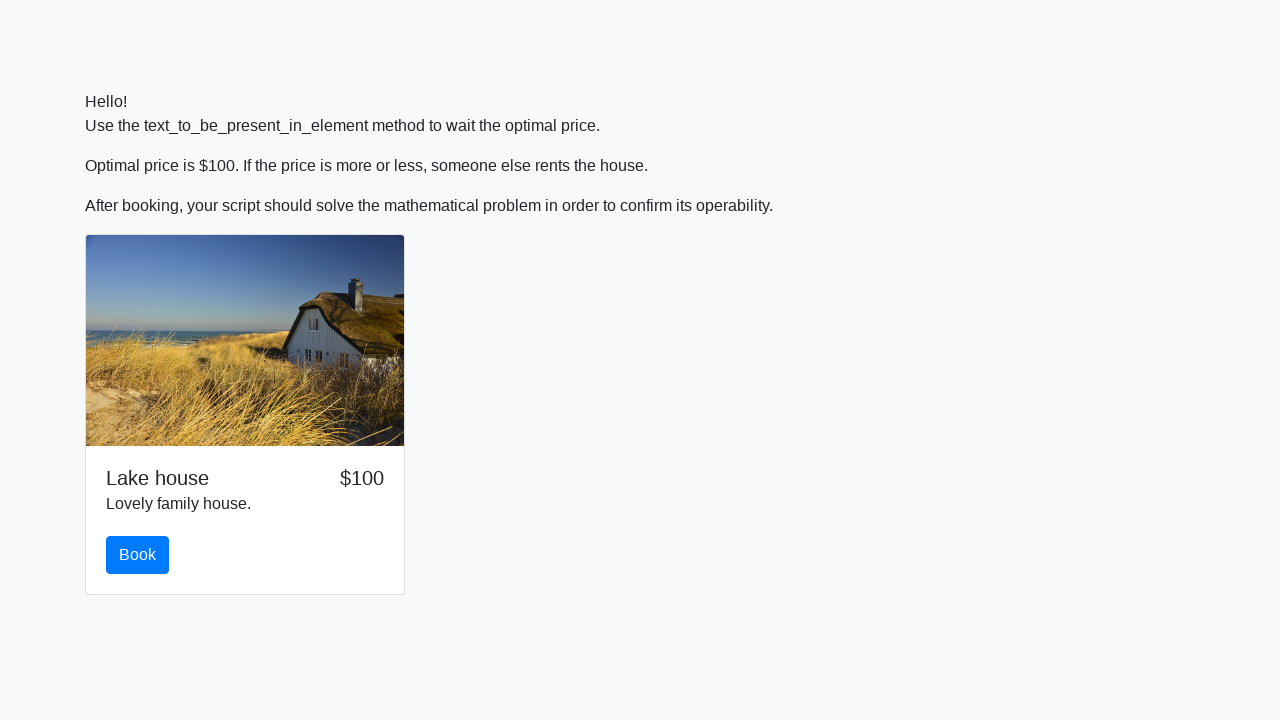

Clicked the book button at (138, 555) on #book
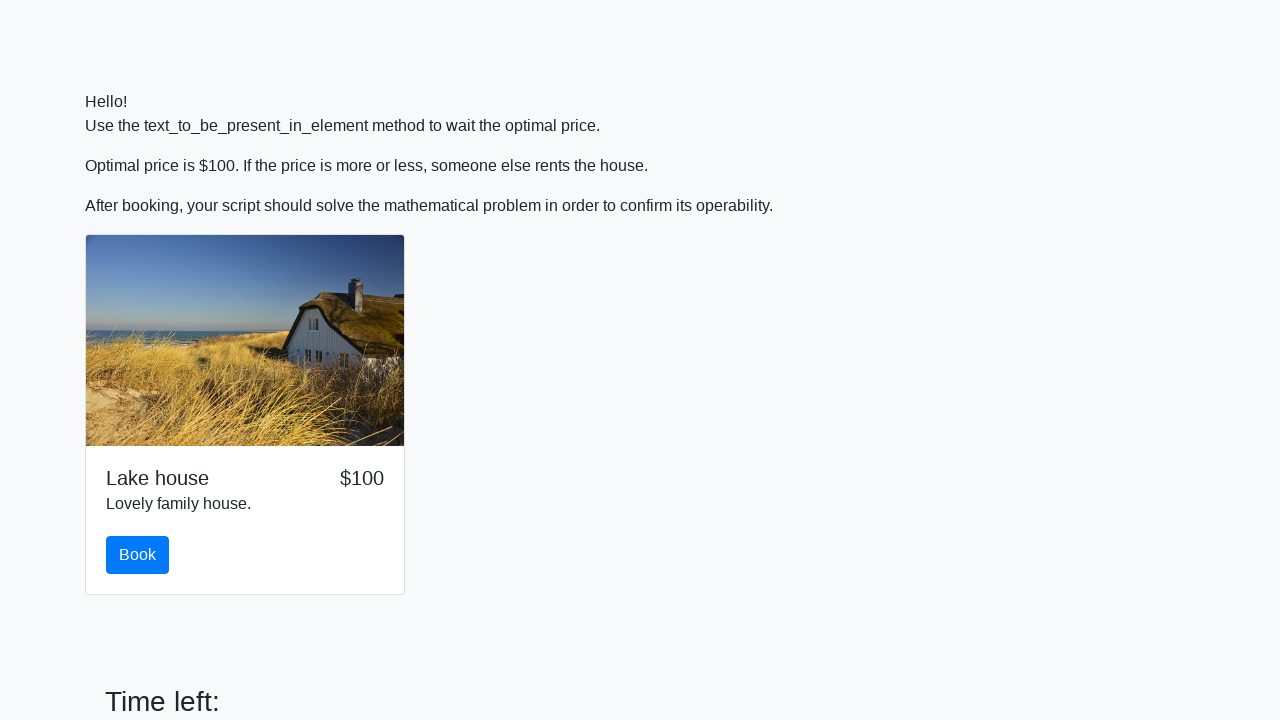

Retrieved the input value for calculation
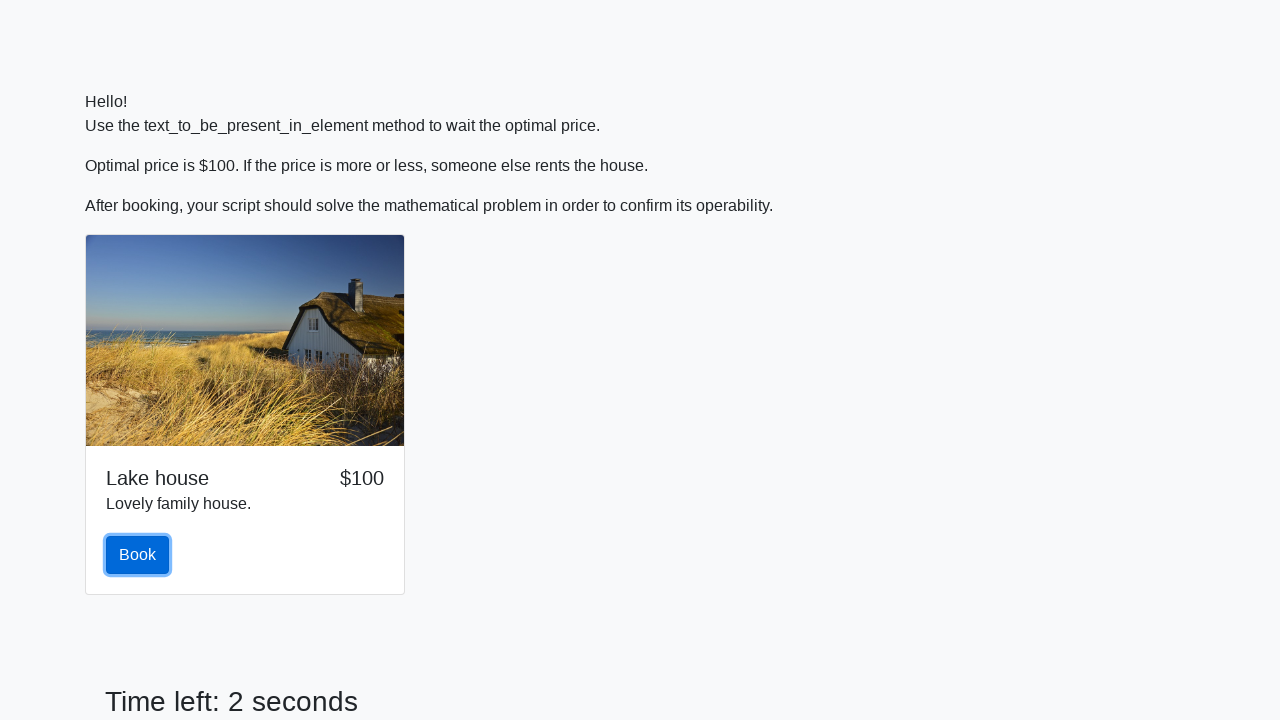

Calculated logarithmic expression result: 2.372853413981986
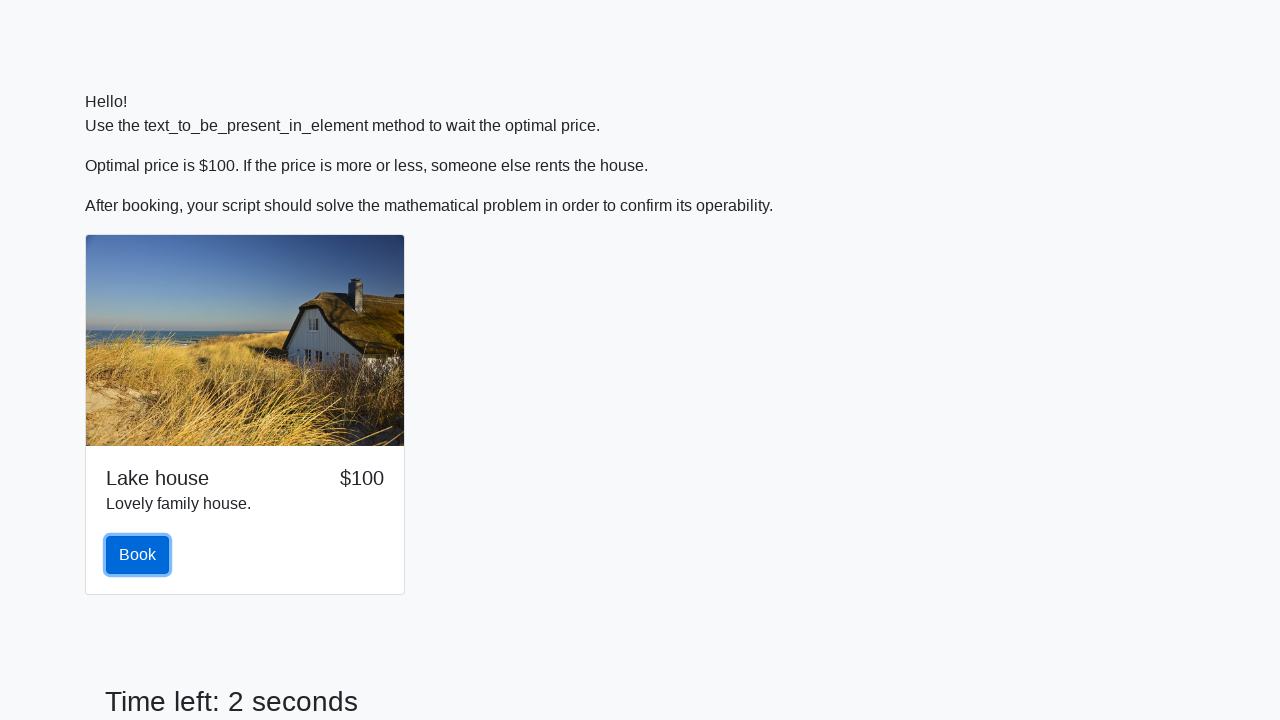

Filled answer field with calculated result on #answer
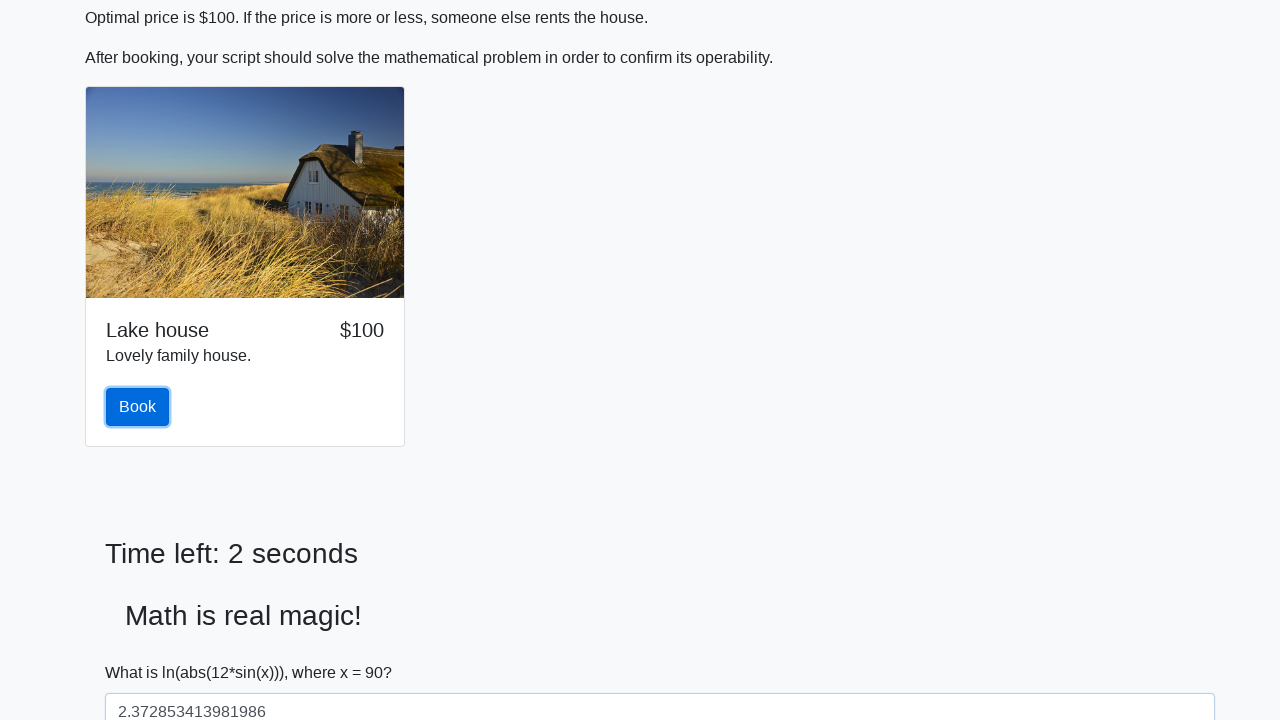

Clicked solve button to submit the solution at (143, 651) on #solve
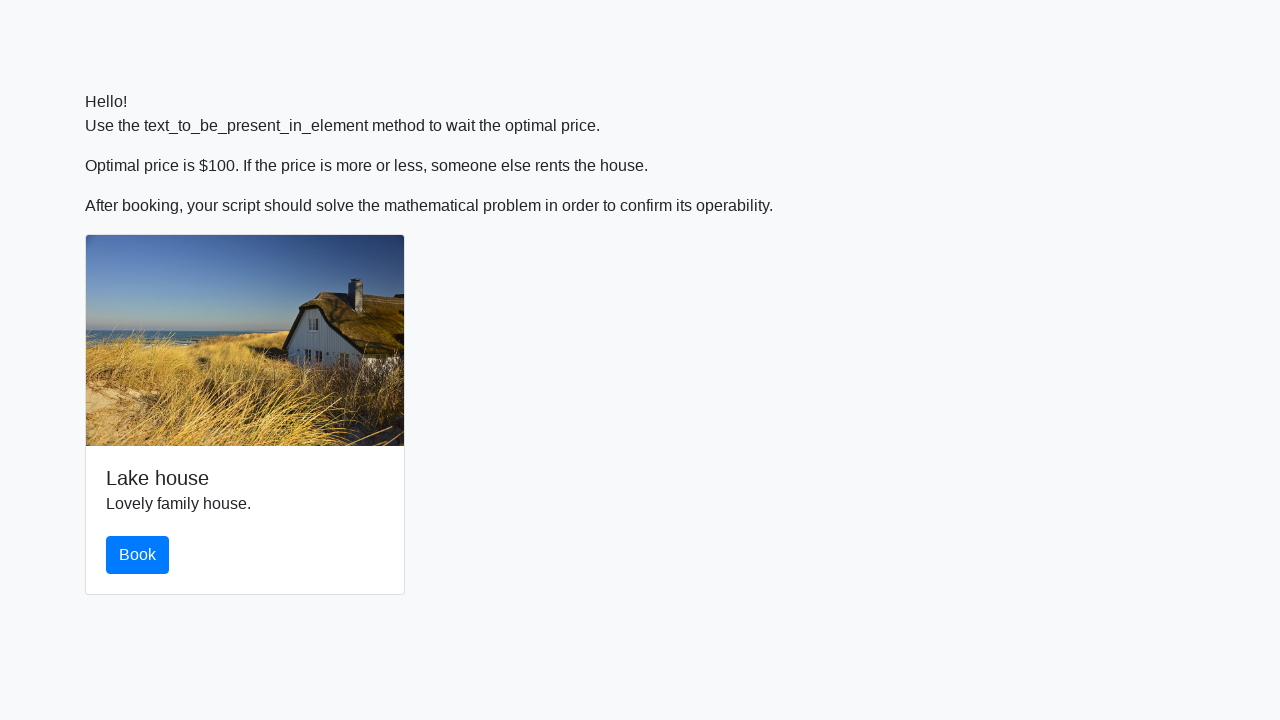

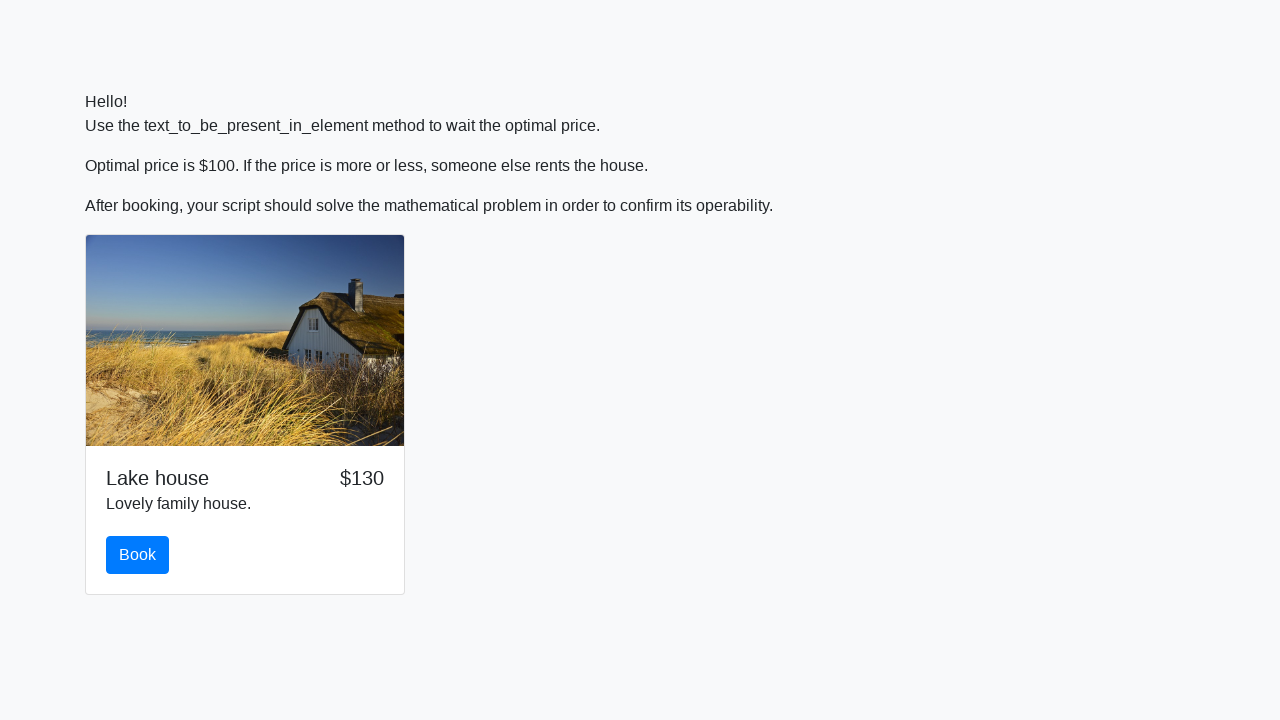